Tests dropdown menu interaction by clicking a dropdown button and then clicking on a dynamically appearing Facebook link

Starting URL: https://omayo.blogspot.com/

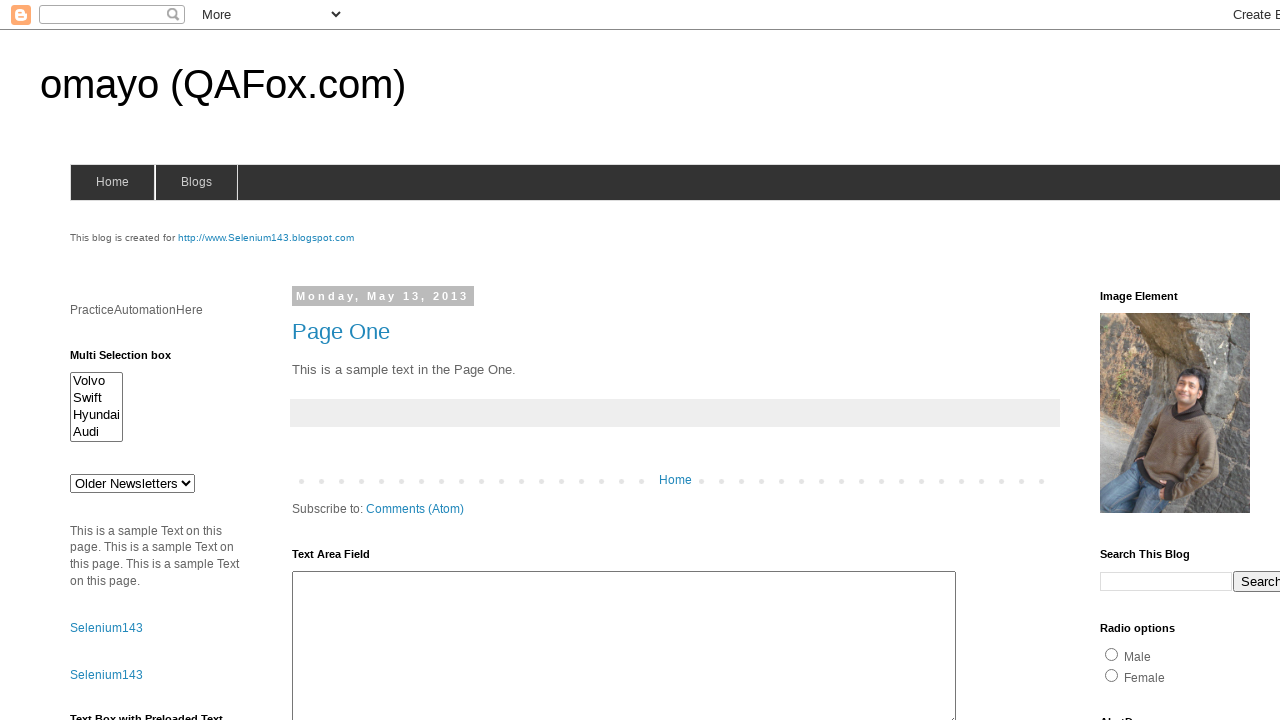

Clicked dropdown button to reveal menu items at (1227, 360) on .dropbtn
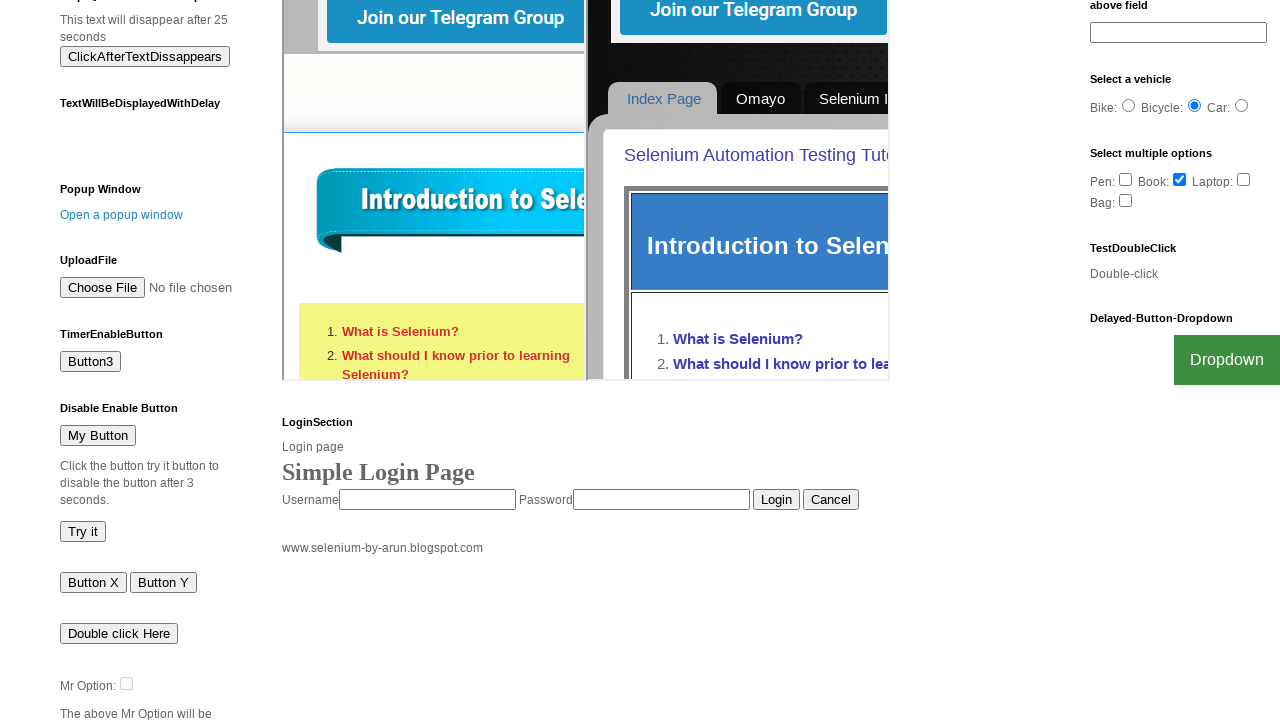

Facebook link became visible in dropdown menu
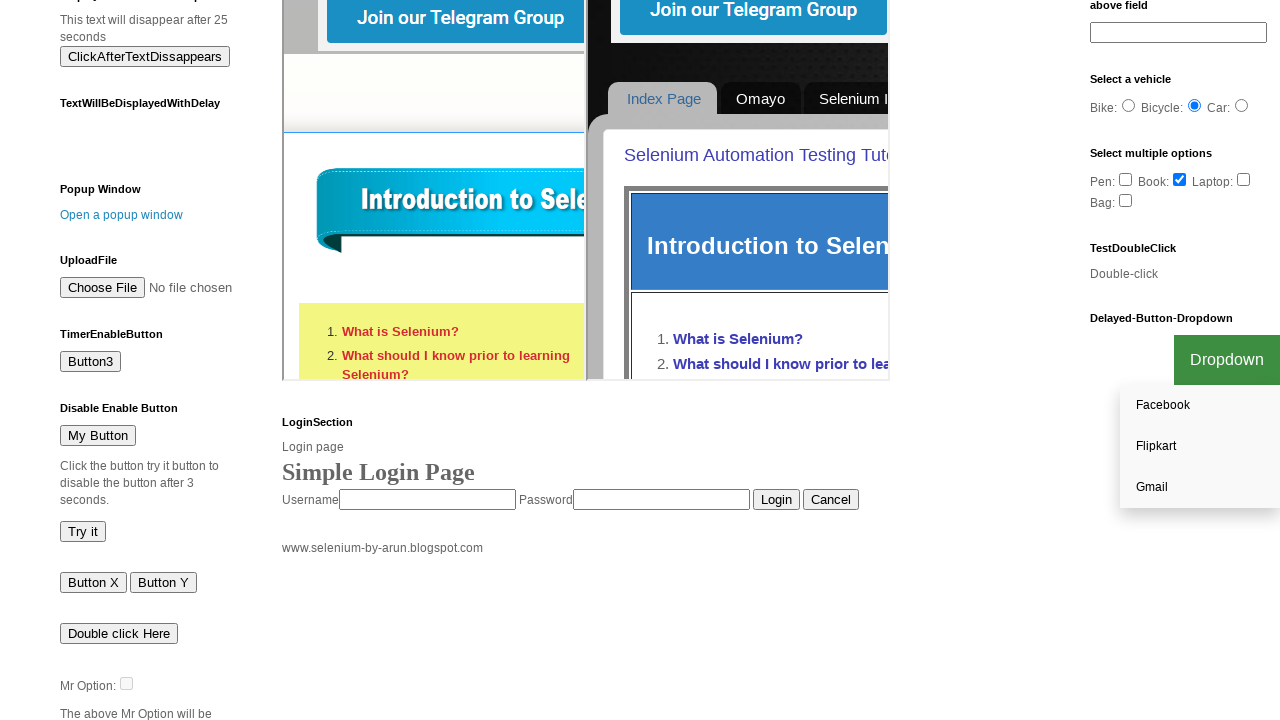

Clicked Facebook link in dropdown menu at (1200, 406) on a:text('Facebook')
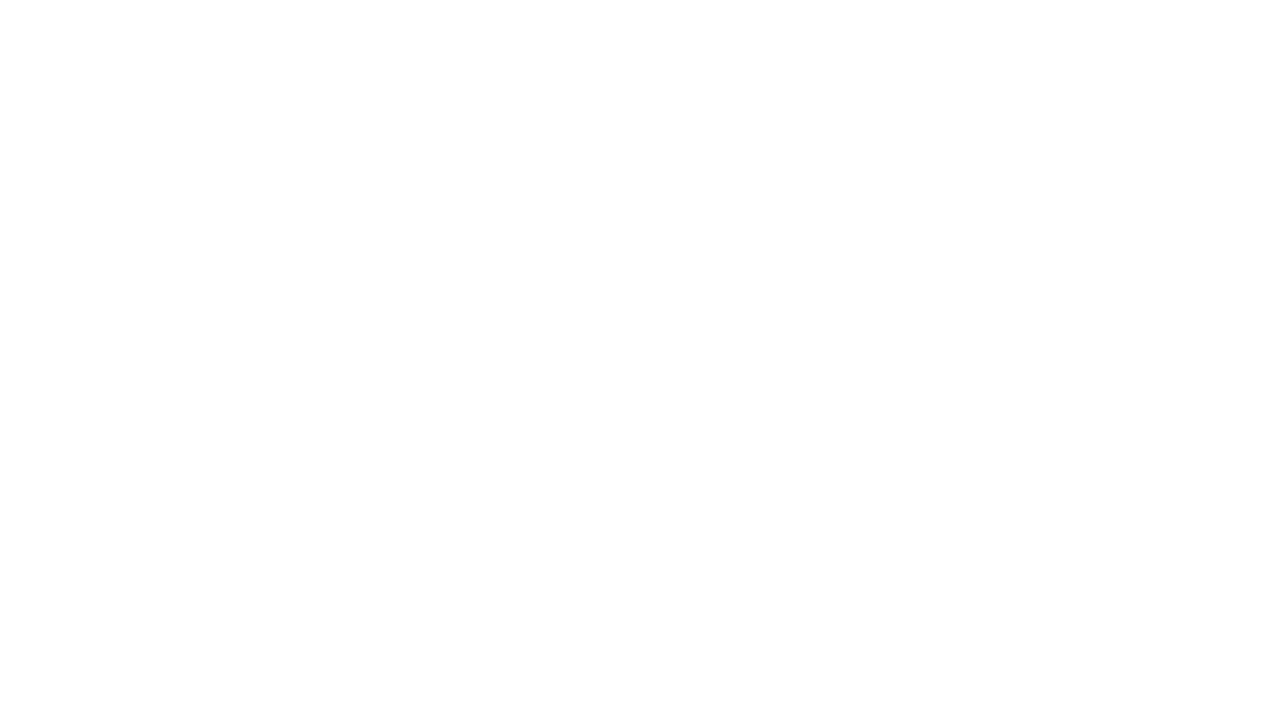

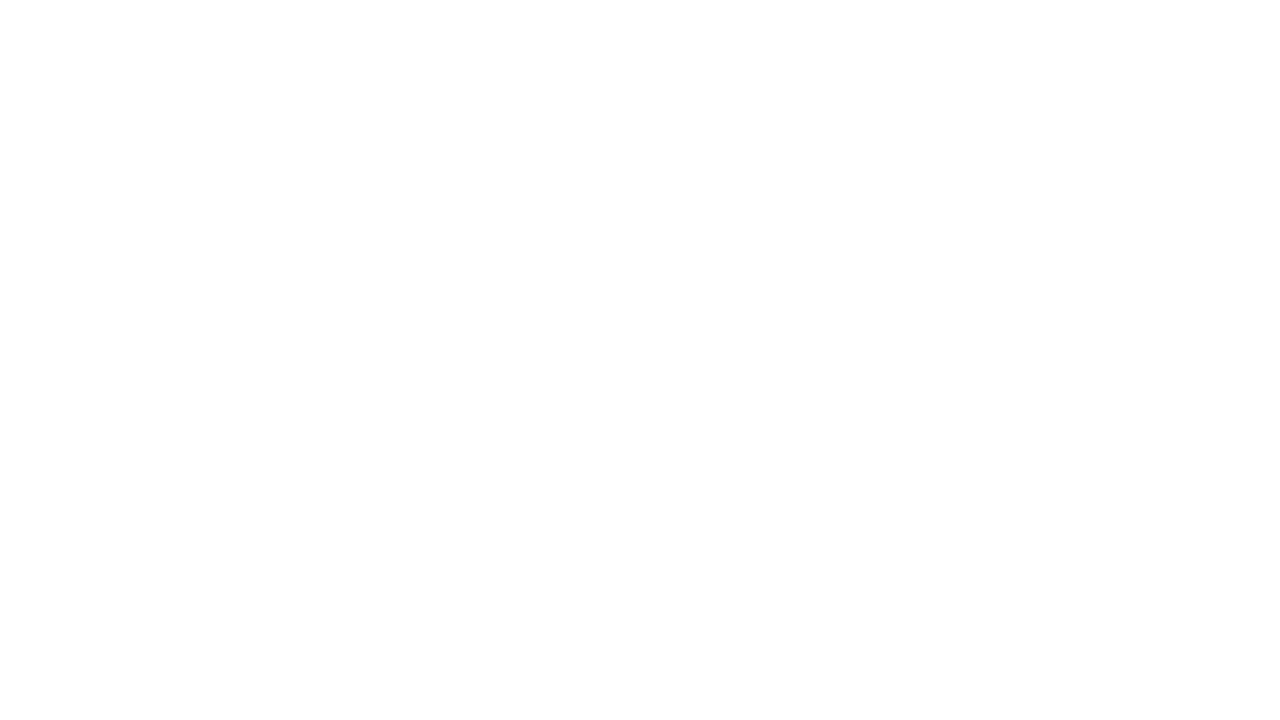